Tests a web form by filling a text input field with text, submitting the form, and verifying the success message is displayed (Edge browser variant, functionally identical to ChromeSession).

Starting URL: https://www.selenium.dev/selenium/web/web-form.html

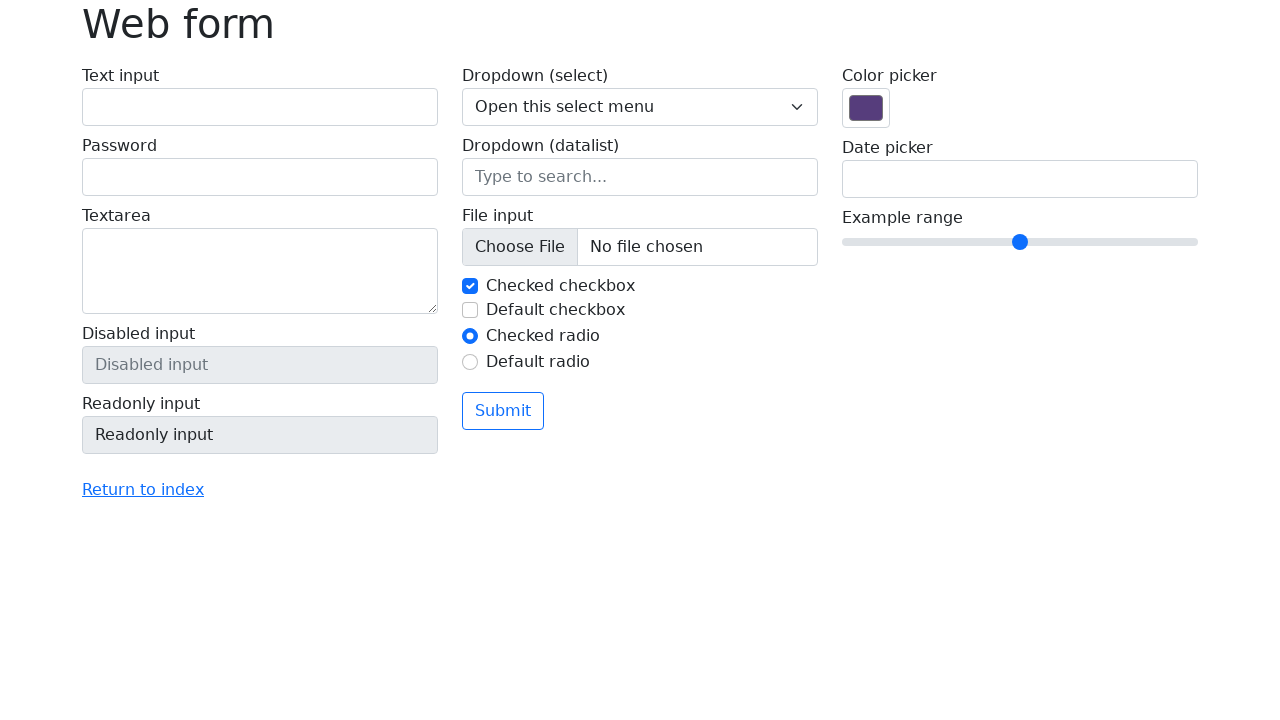

Verified page title is 'Web form'
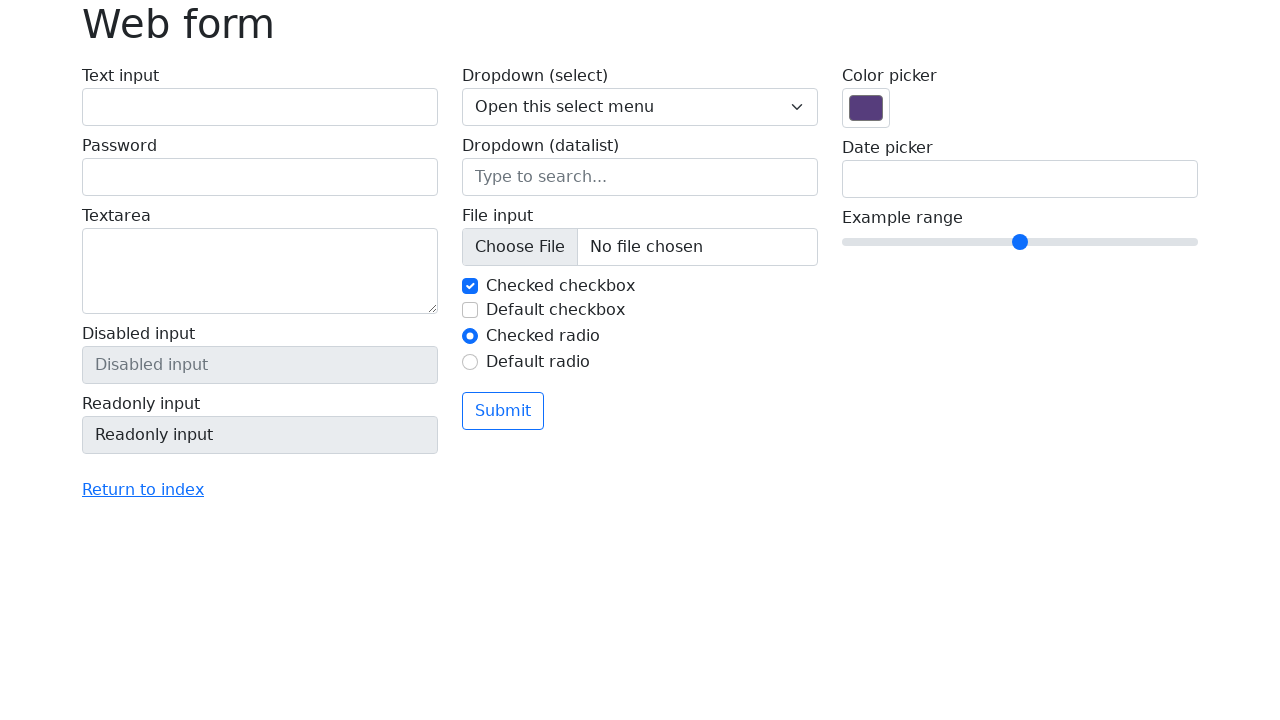

Filled text input field with 'Selenium' on input[name='my-text']
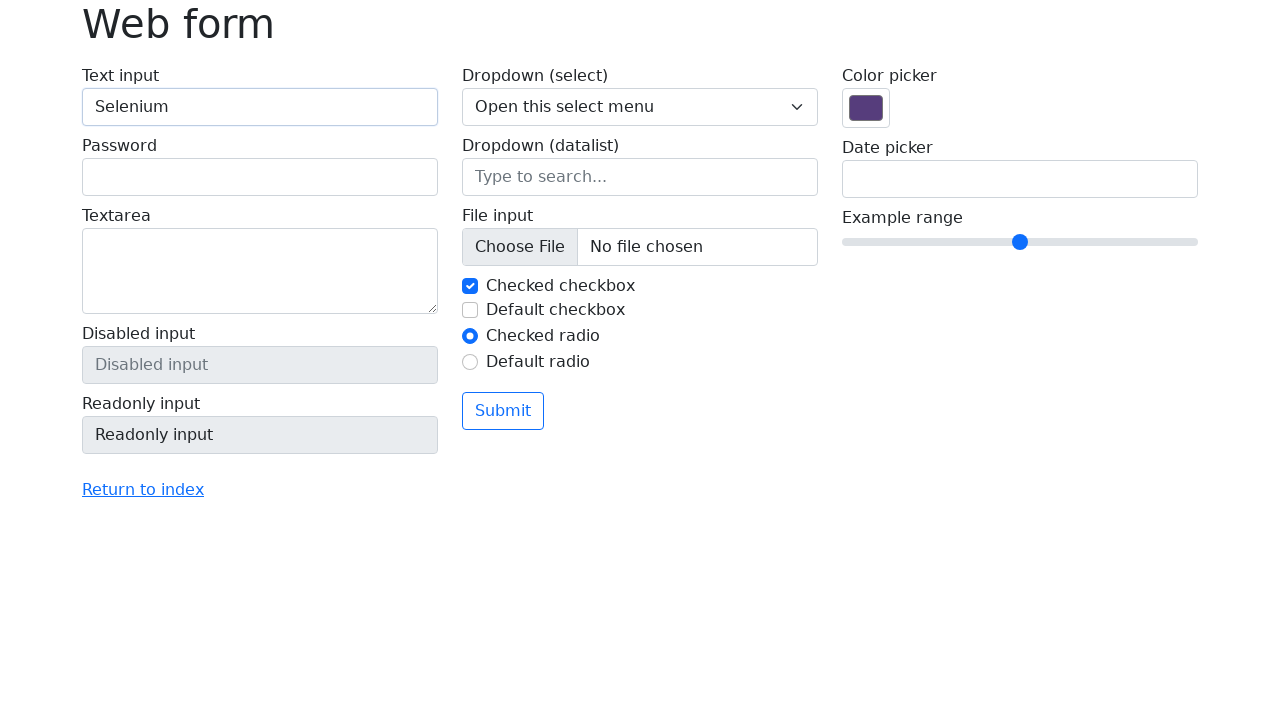

Clicked the submit button at (503, 411) on button
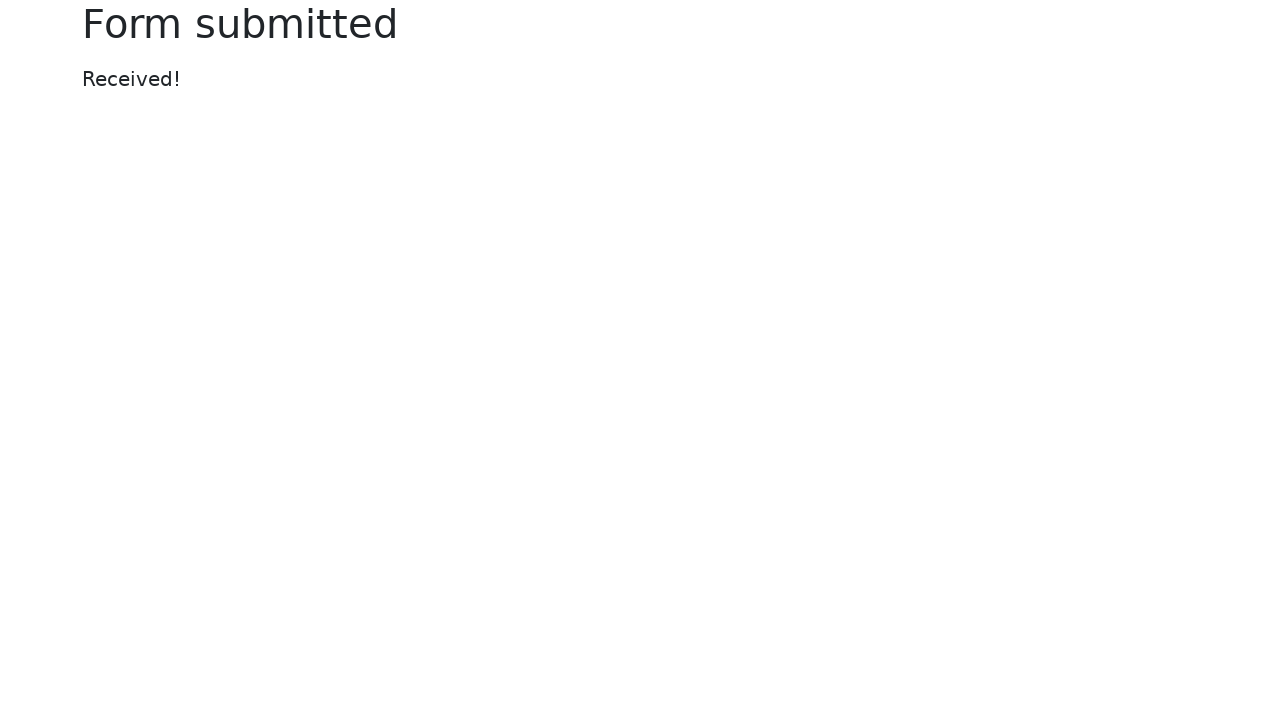

Success message element appeared
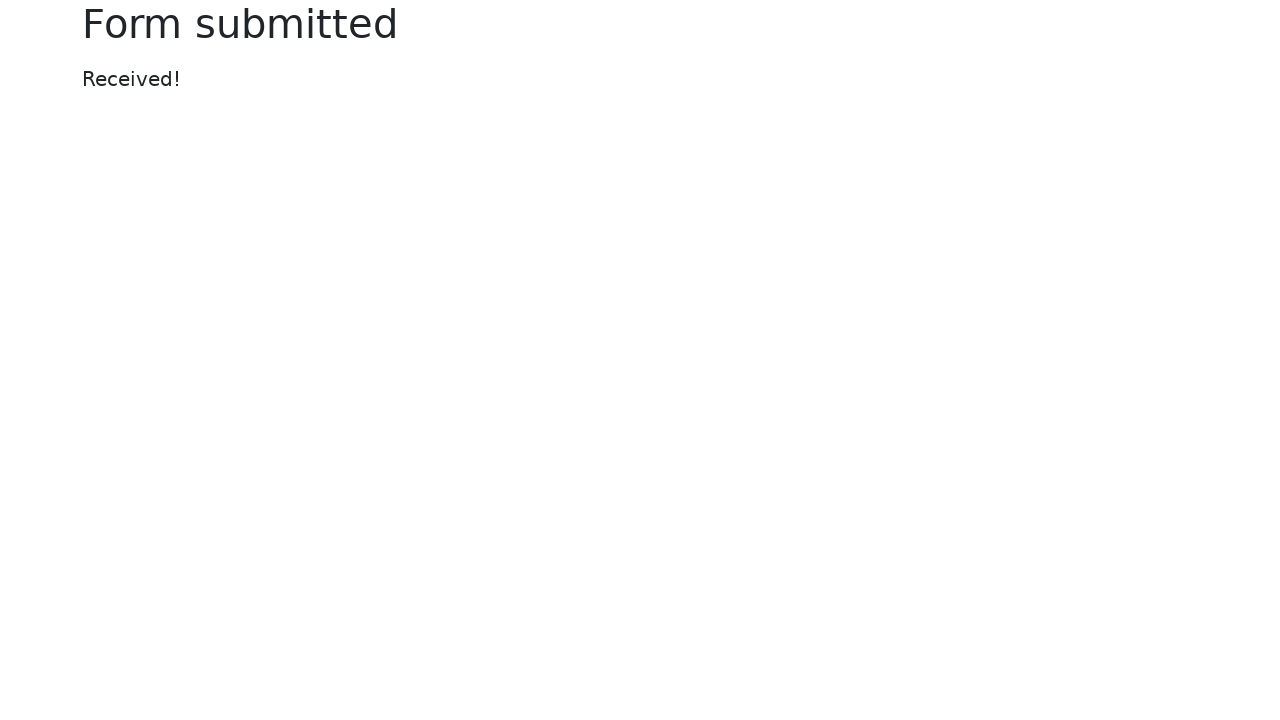

Verified success message displays 'Received!'
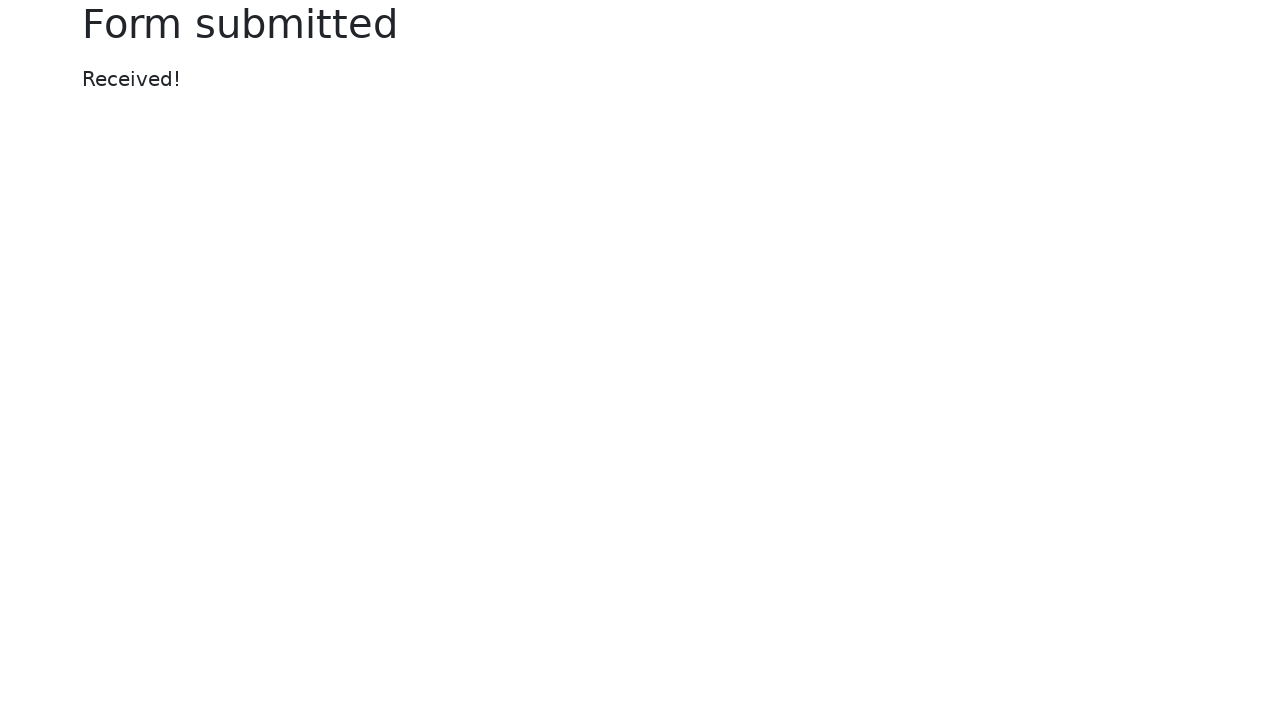

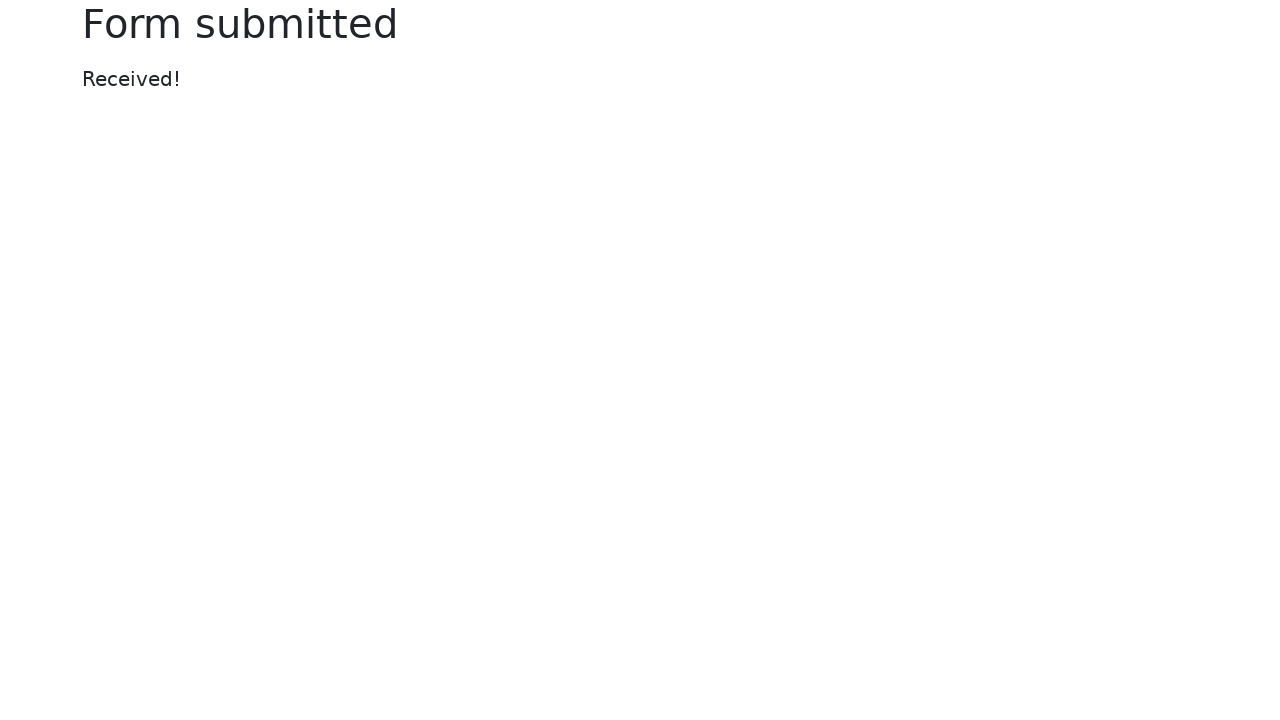